Tests radio button functionality on DemoQA by clicking the "Yes" and "Impressive" radio buttons and verifying their selection states

Starting URL: https://demoqa.com/radio-button

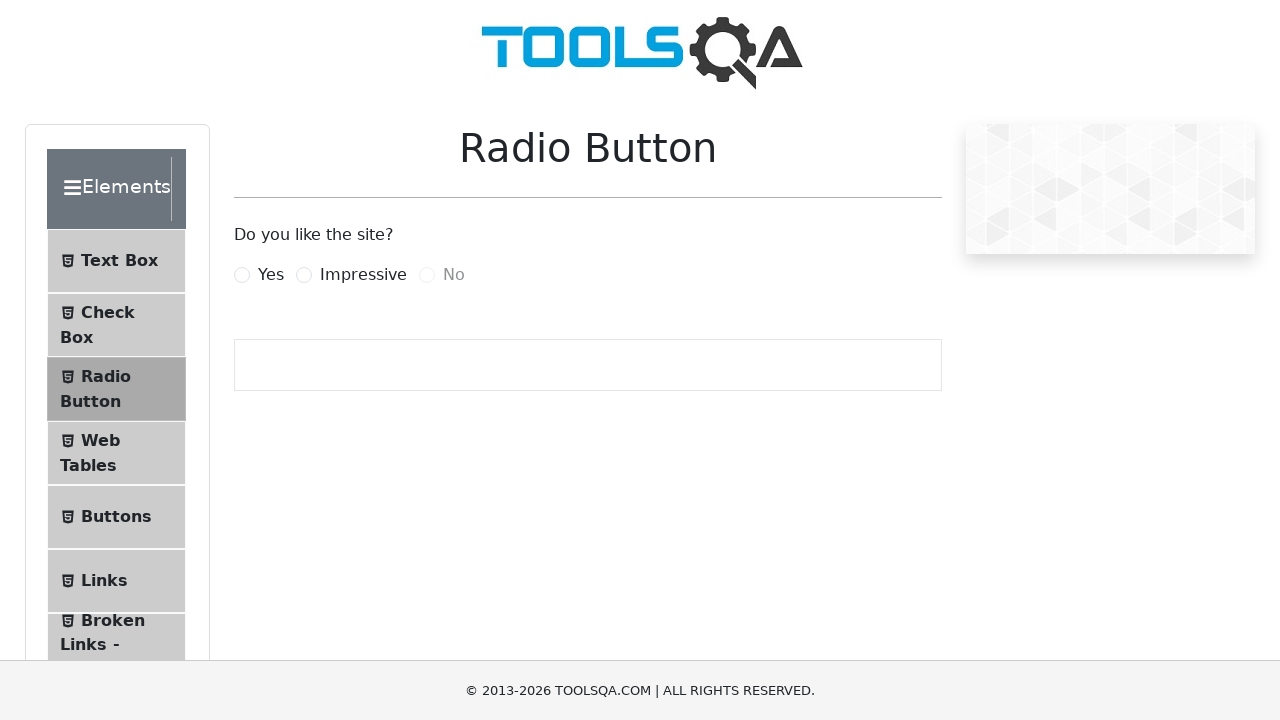

Clicked the 'Yes' radio button at (265, 275) on xpath=//input[@id='yesRadio']//parent::div
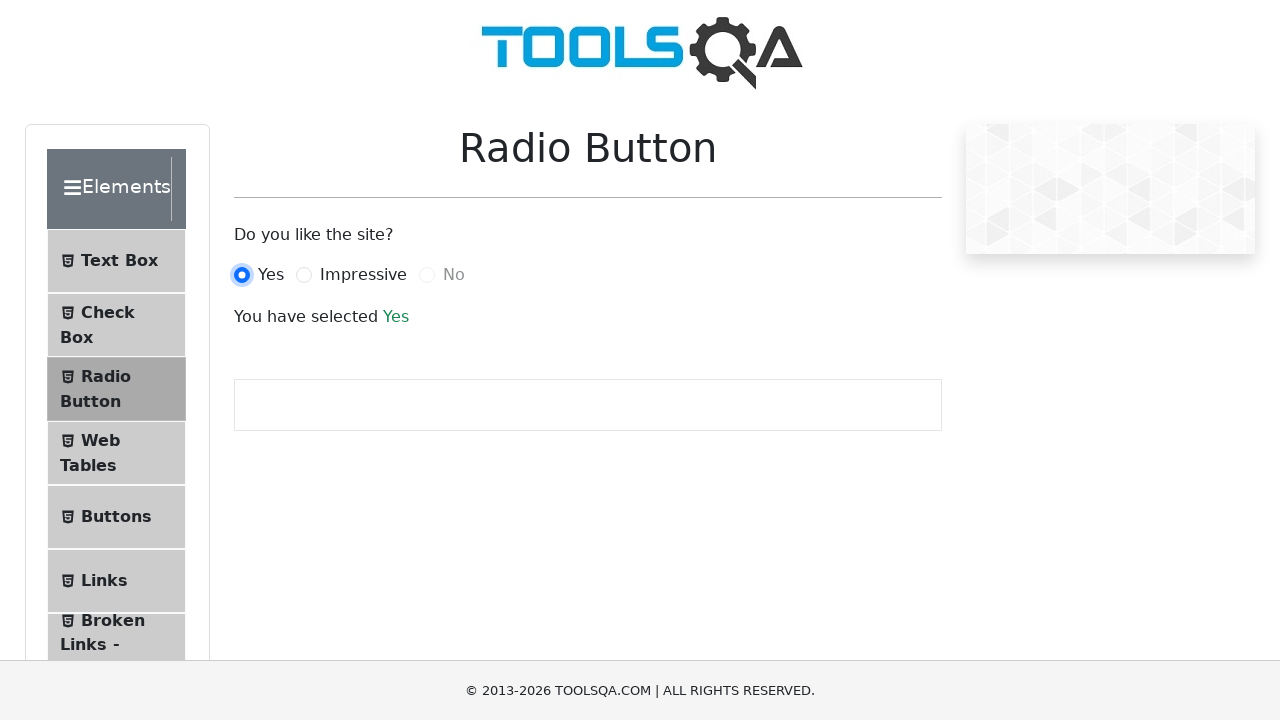

Waited for selection confirmation text to appear
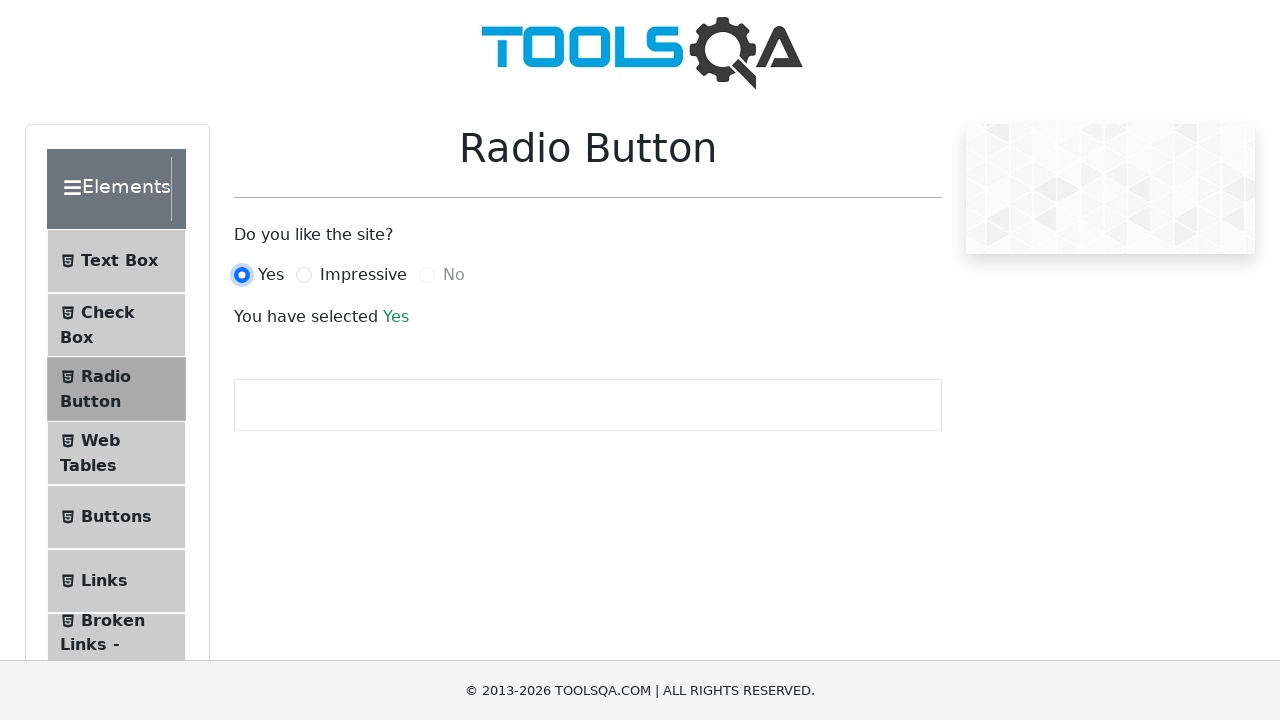

Clicked the 'Impressive' radio button at (357, 275) on xpath=//input[@id='impressiveRadio']//parent::div
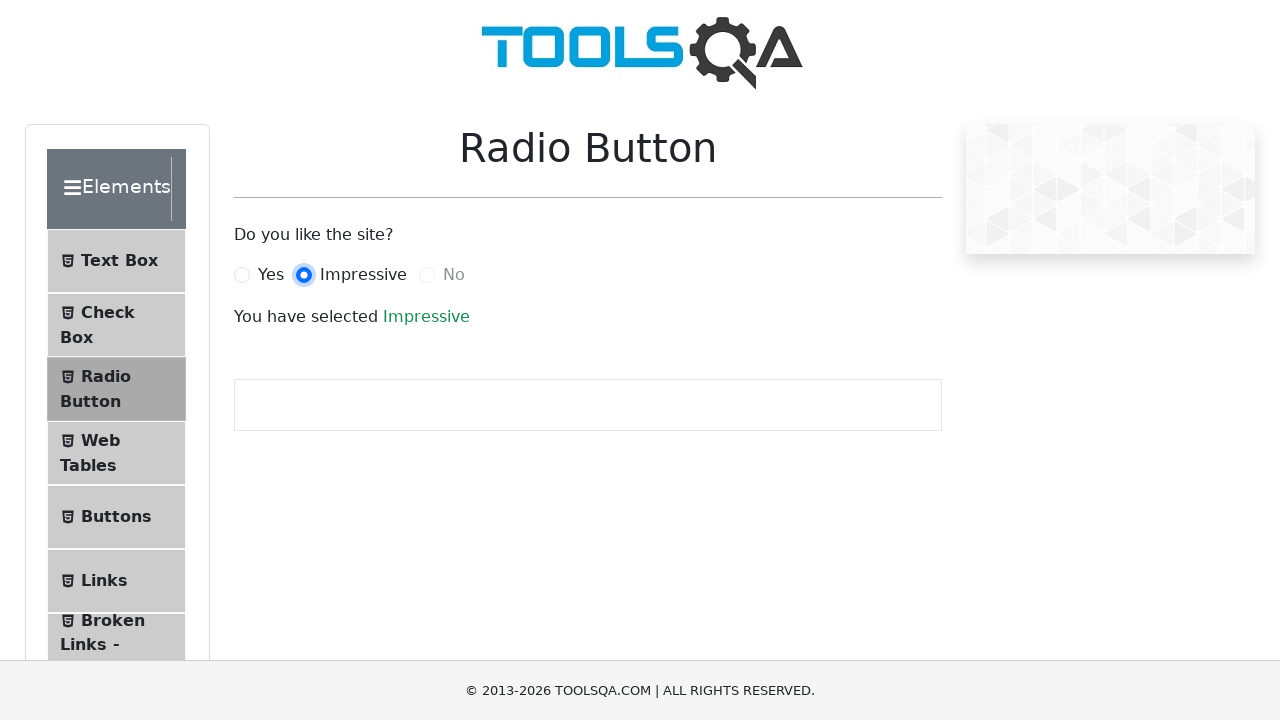

Verified the 'No' radio button exists and checked its enabled state
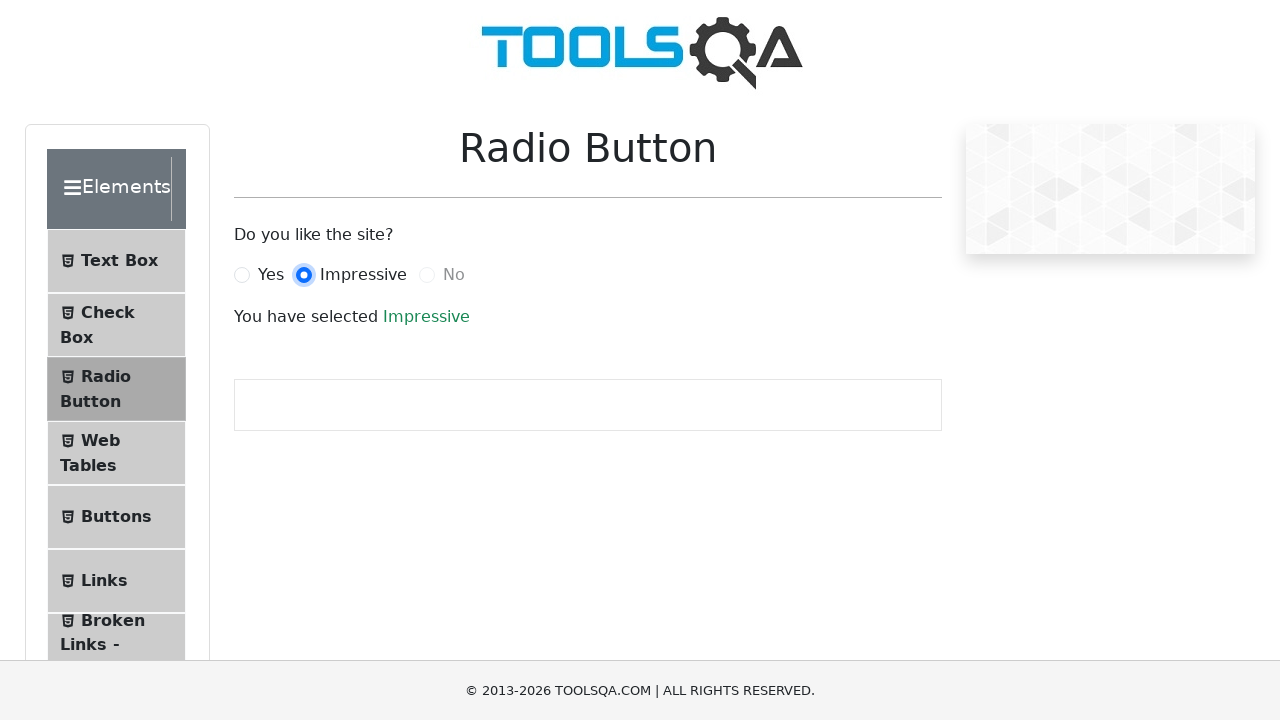

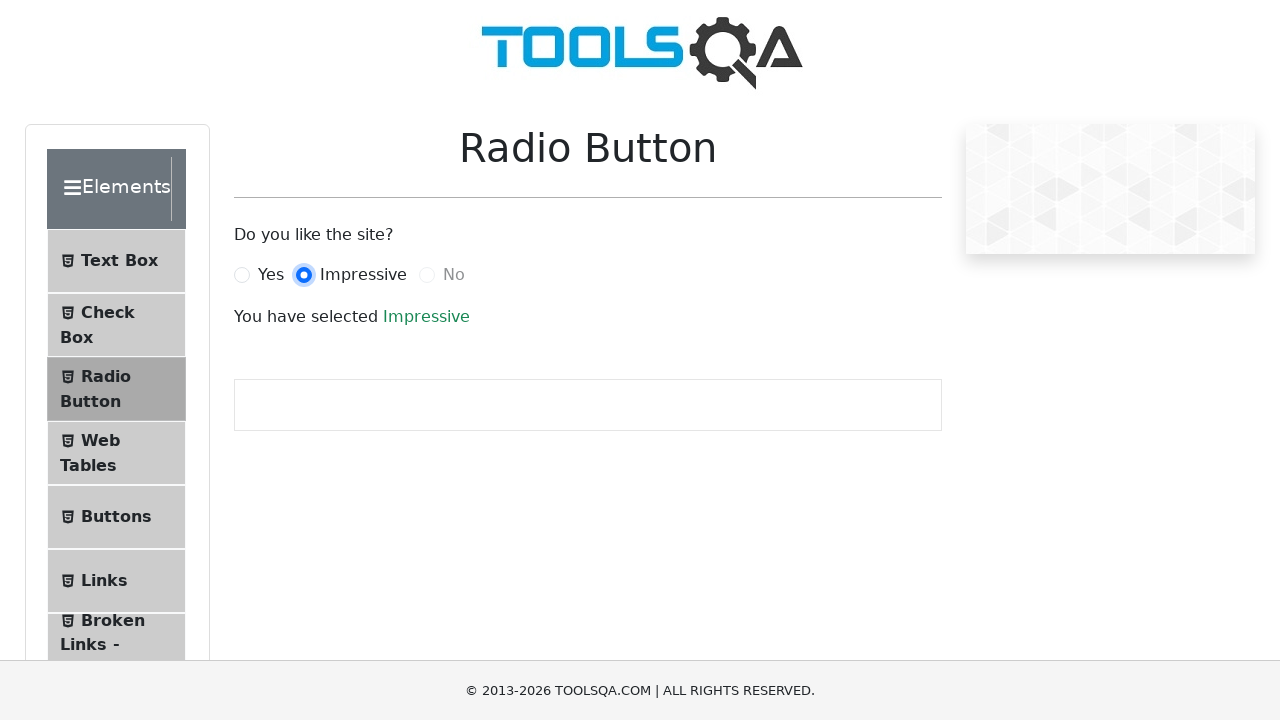